Navigates to text box page, enters current address, submits, clears the field, submits again, and verifies the input is still visible but empty.

Starting URL: https://demoqa.com/elements

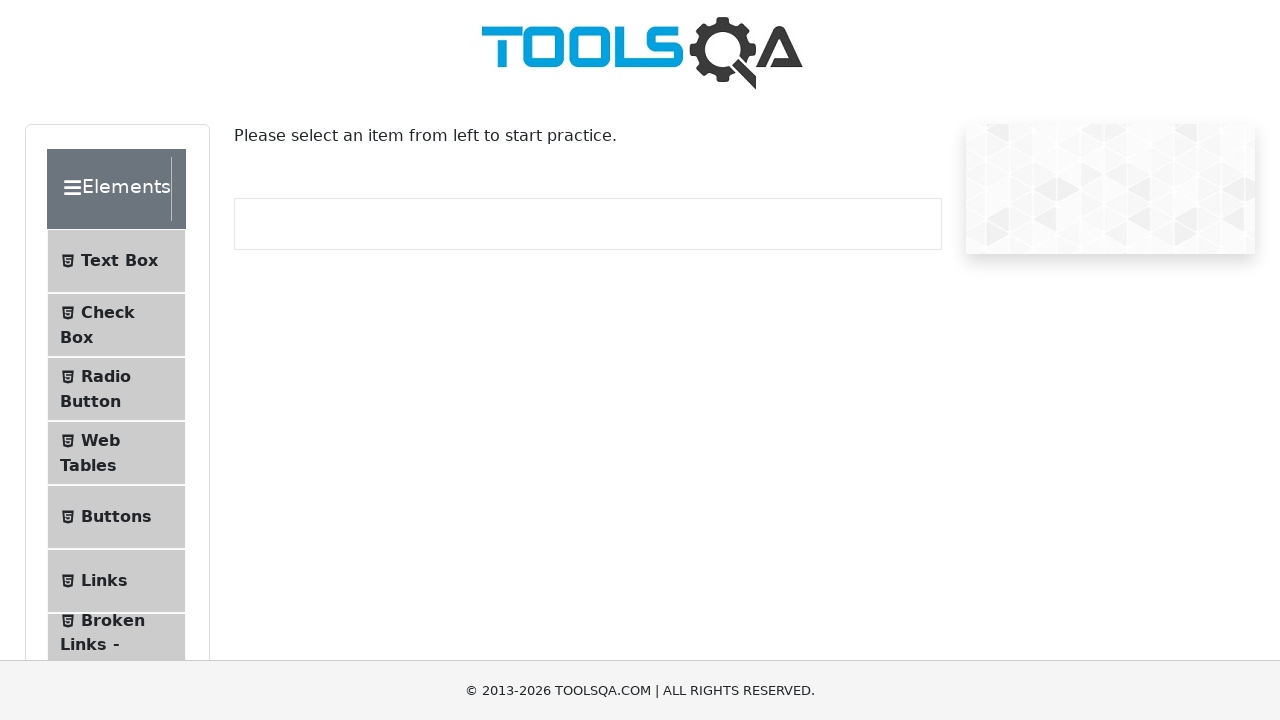

Clicked on Text Box menu item at (119, 261) on internal:text="Text Box"i
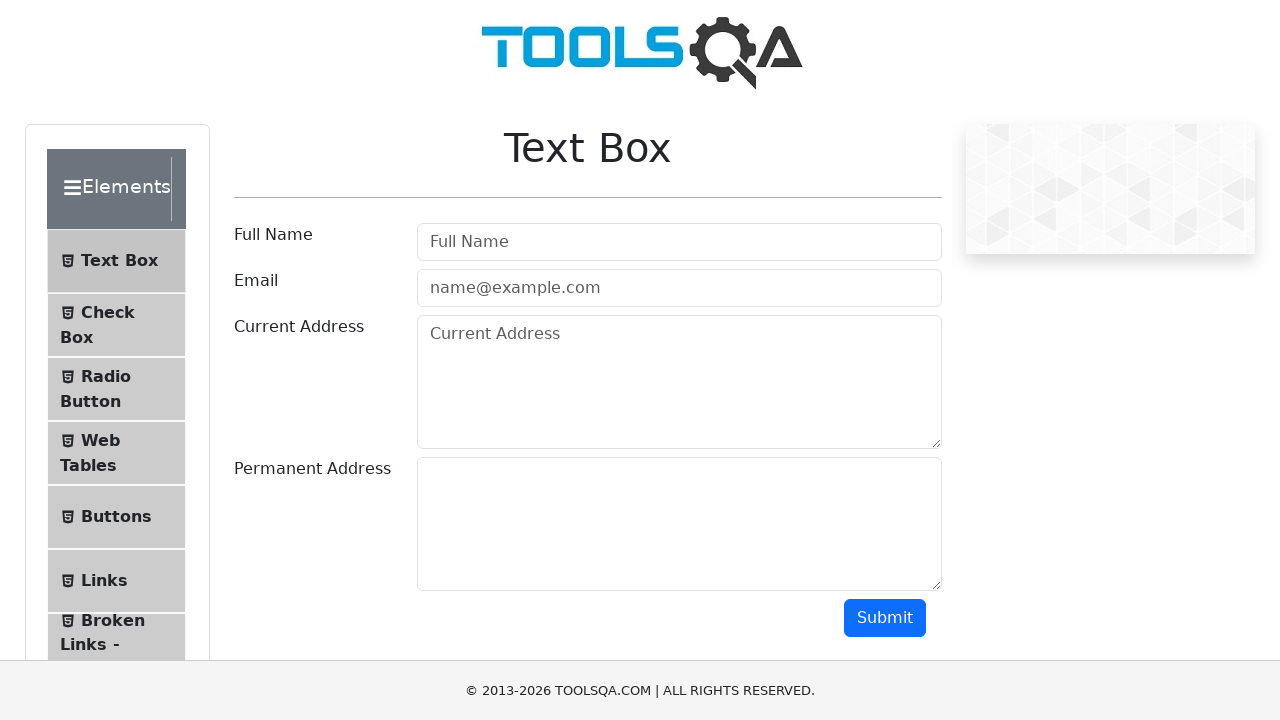

Navigated to text-box page and URL confirmed
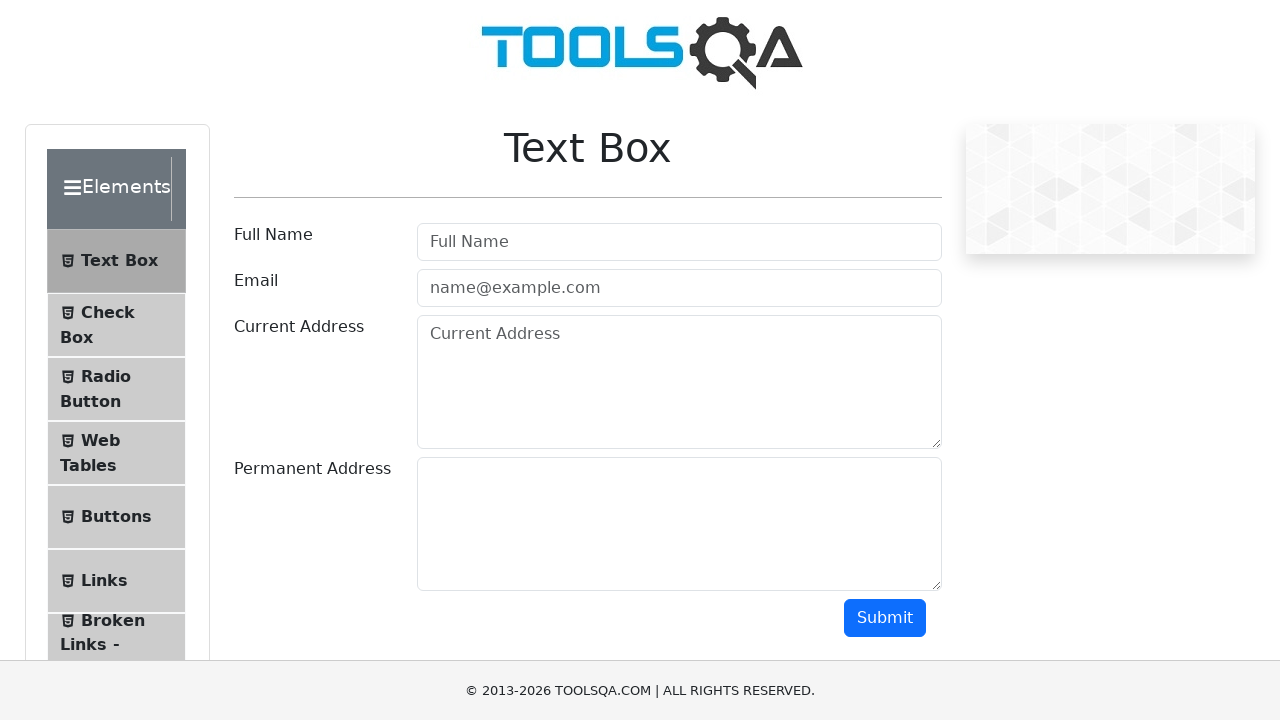

Filled Current Address textarea with 'Test address' on textarea#currentAddress
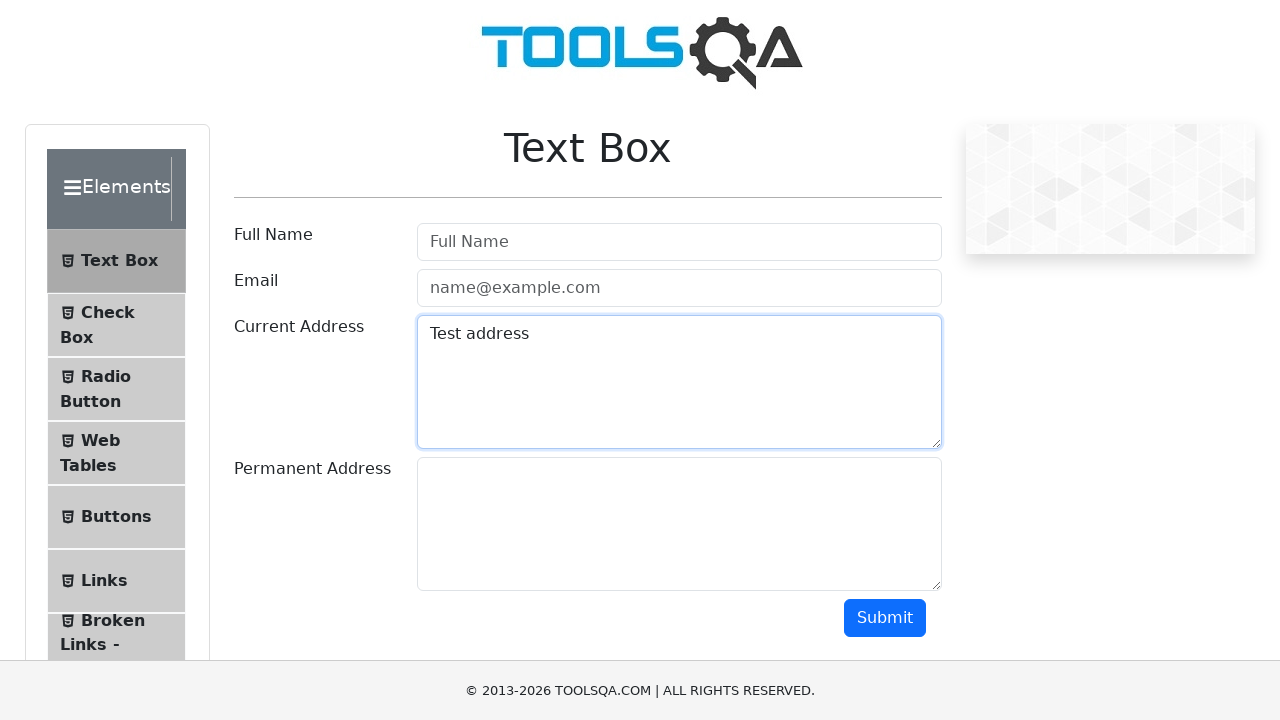

Clicked Submit button to submit address at (885, 618) on internal:role=button[name="Submit"i]
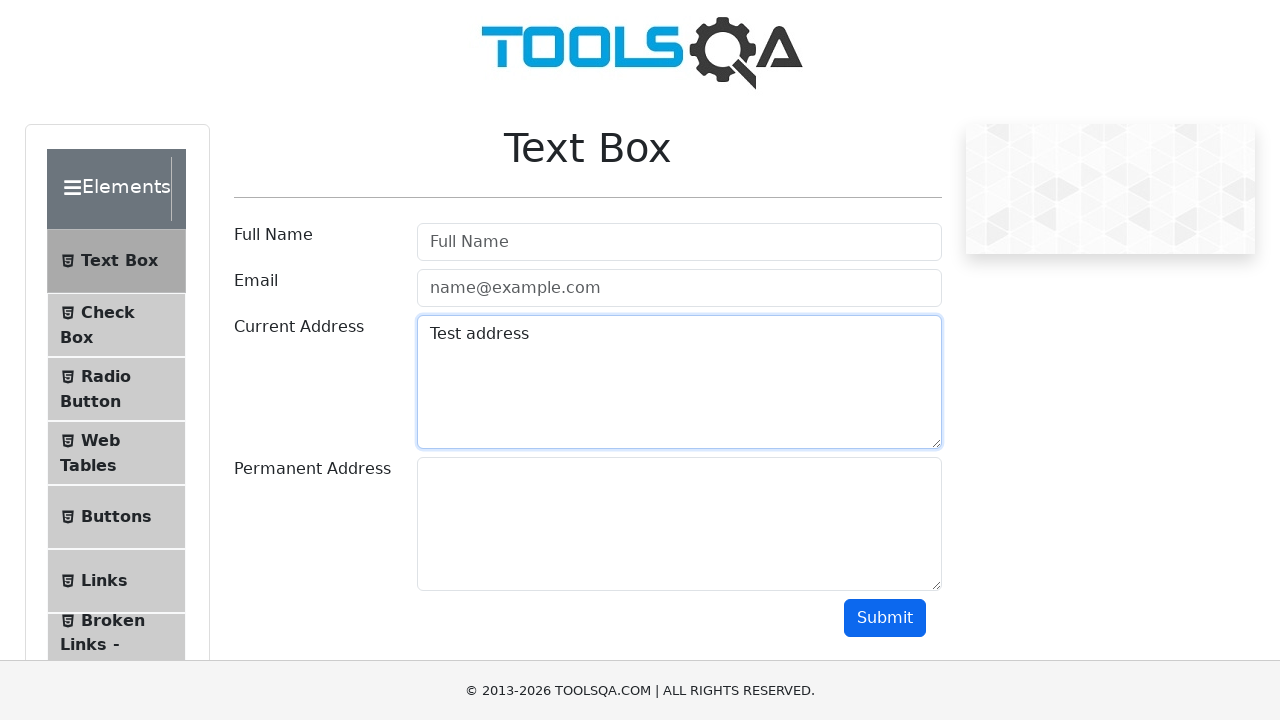

Cleared Current Address textarea on textarea#currentAddress
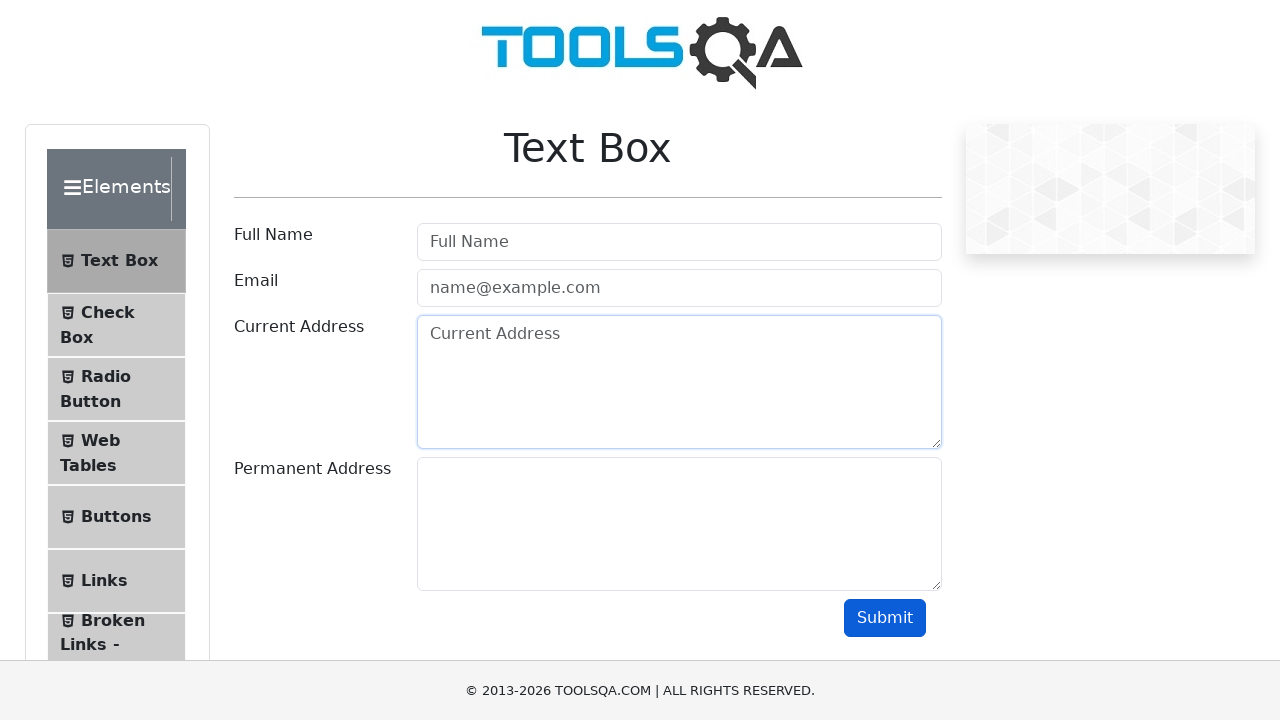

Clicked Submit button to submit cleared address at (885, 618) on internal:role=button[name="Submit"i]
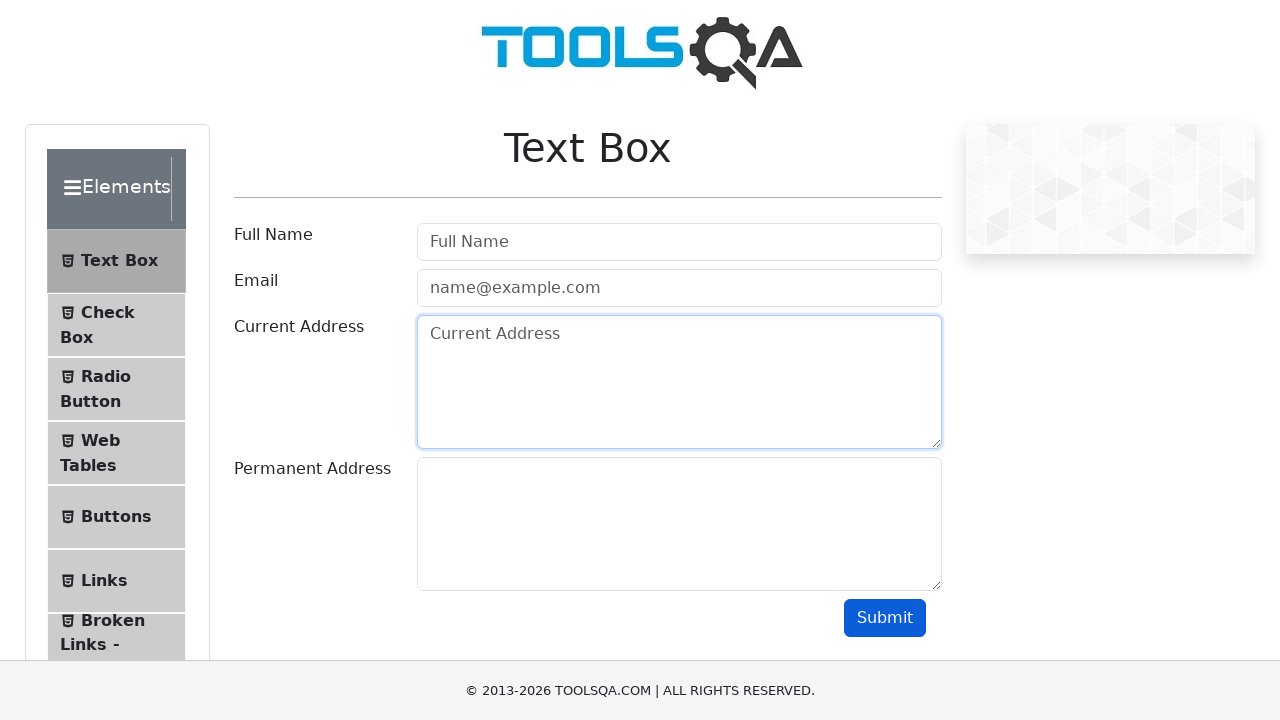

Verified Current Address input field is still visible but empty
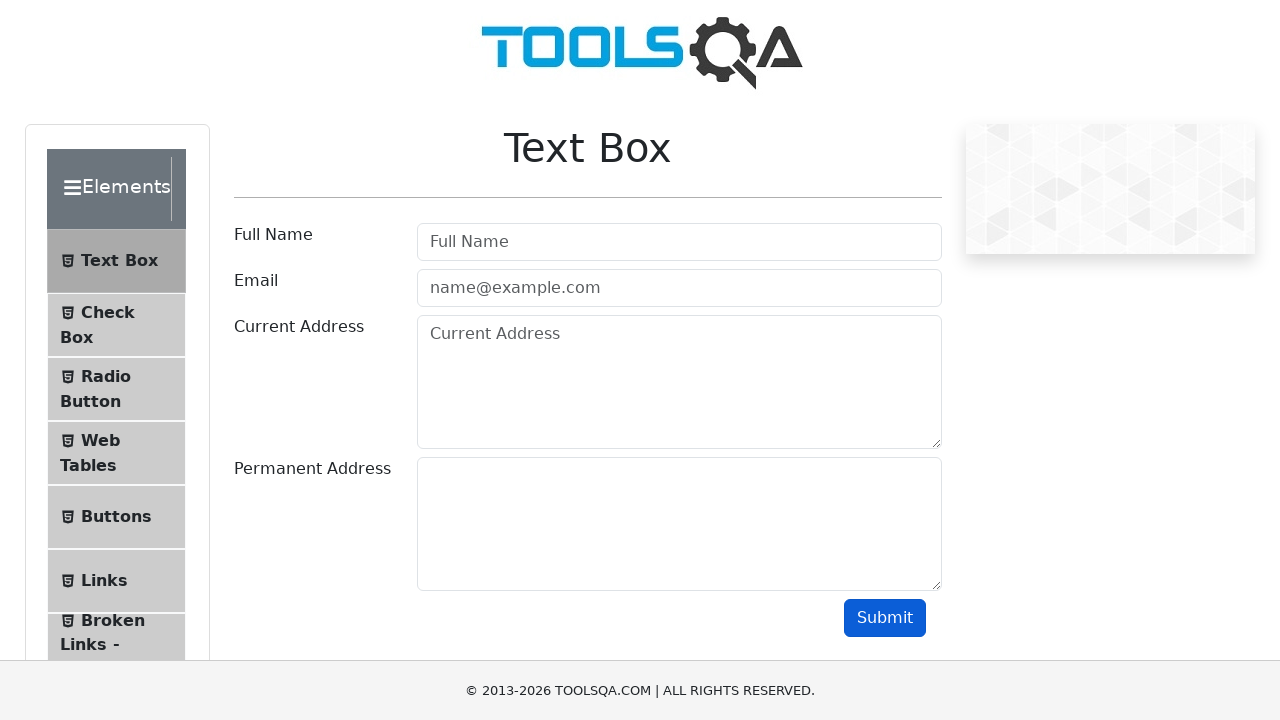

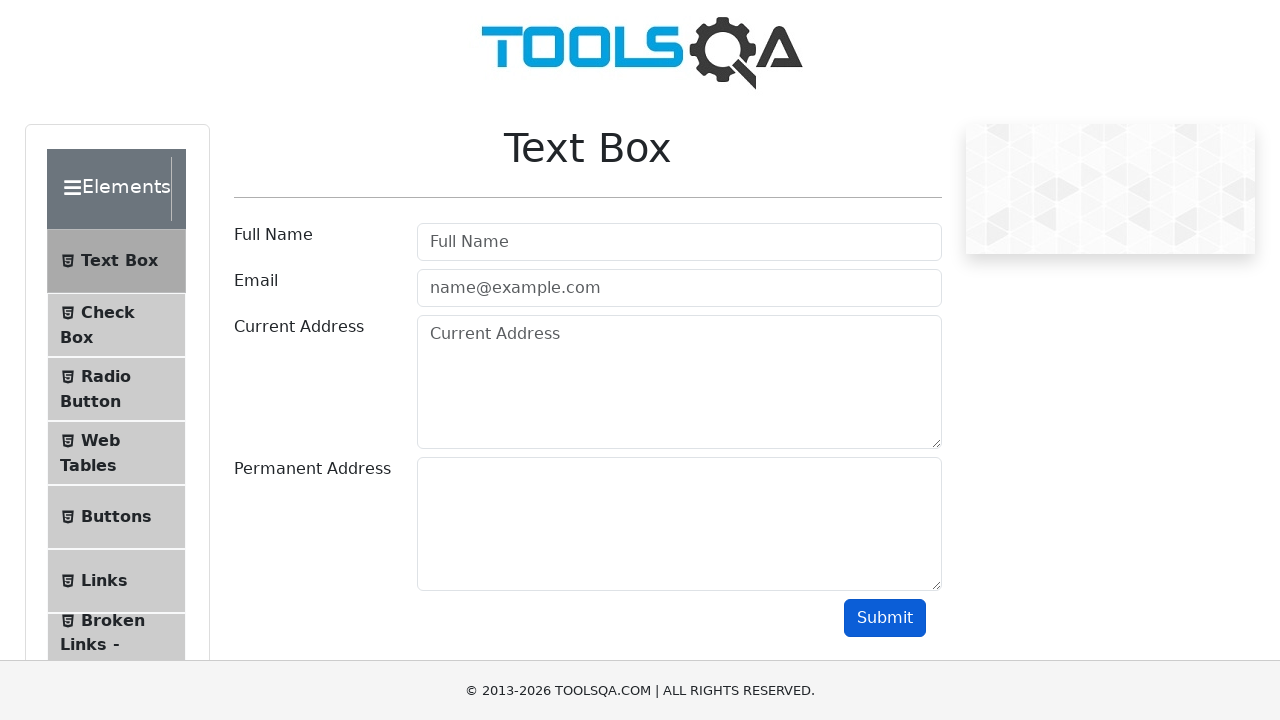